Tests XPath traversal by navigating between sibling and parent elements to extract button text

Starting URL: https://rahulshettyacademy.com/AutomationPractice/

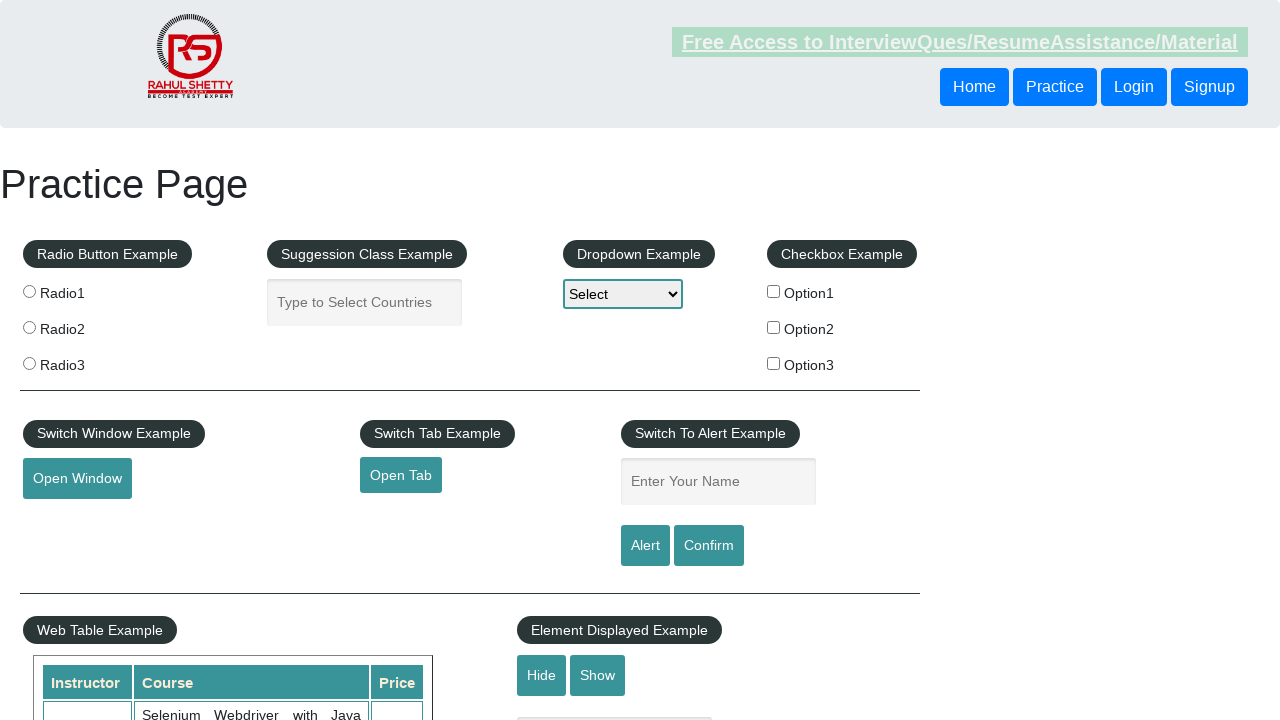

Navigated to AutomationPractice page
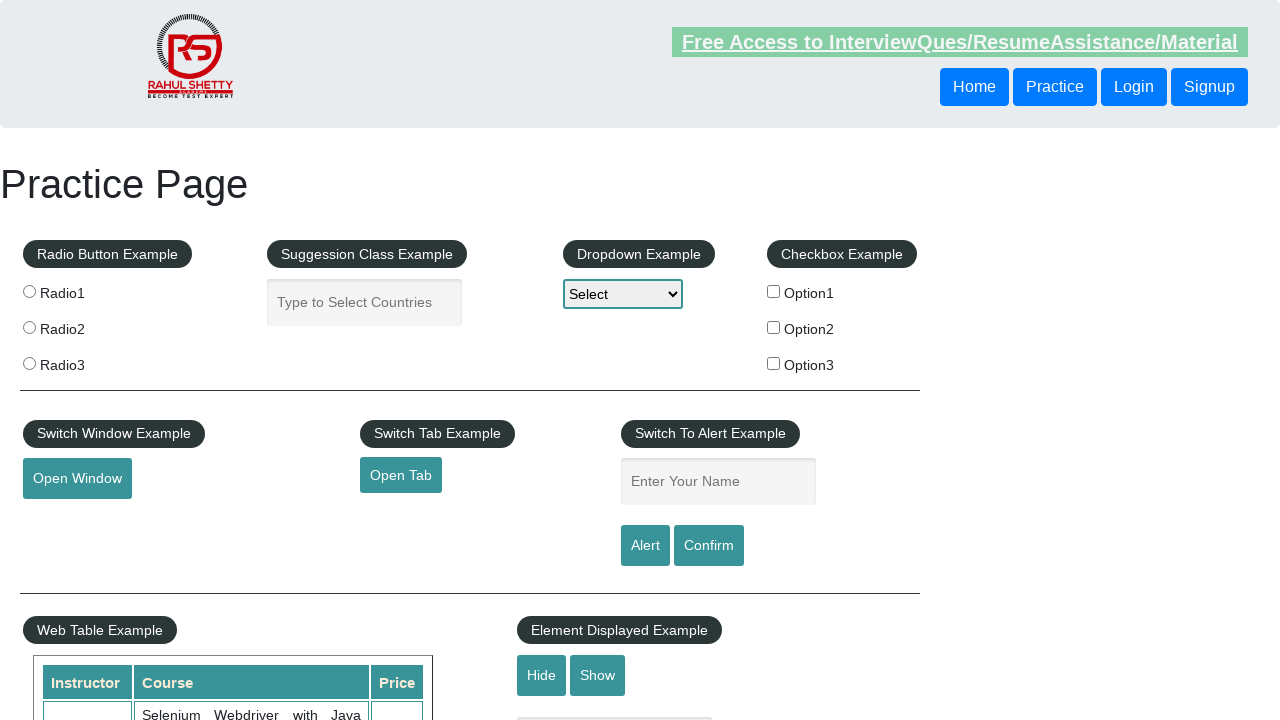

Located first sibling button using XPath traversal and extracted text
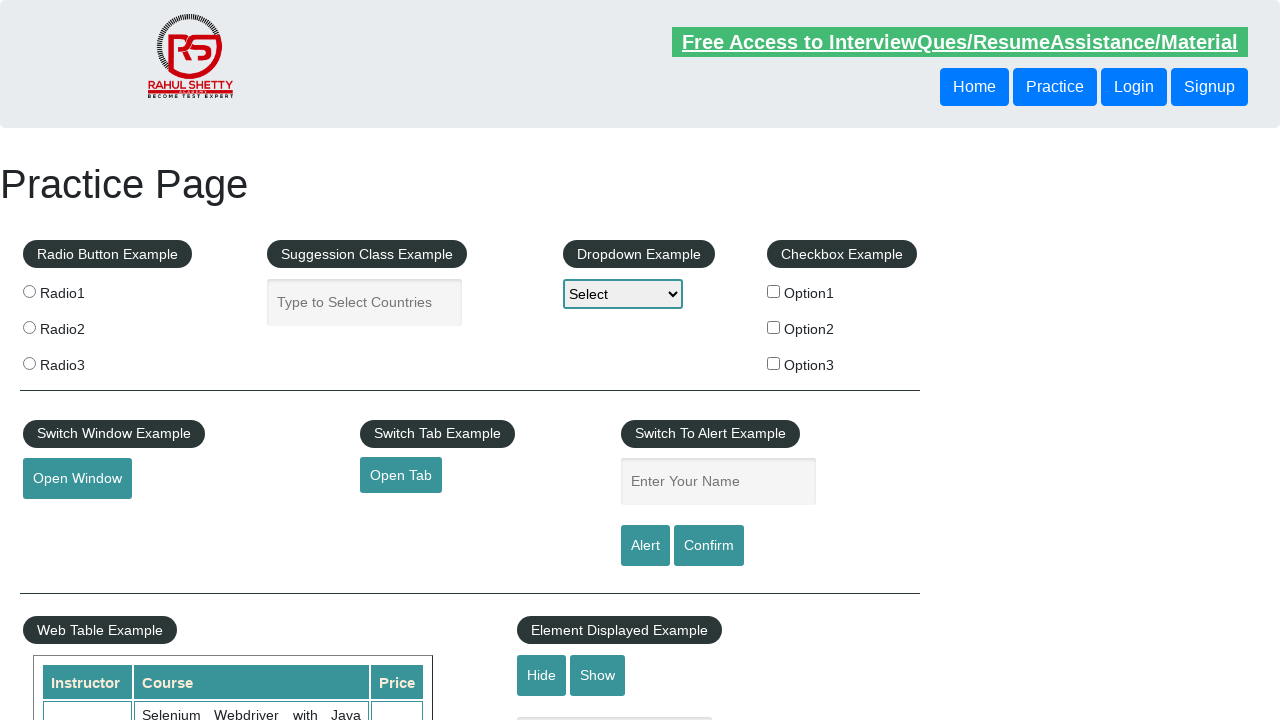

Located second button by traversing to parent element then to child and extracted text
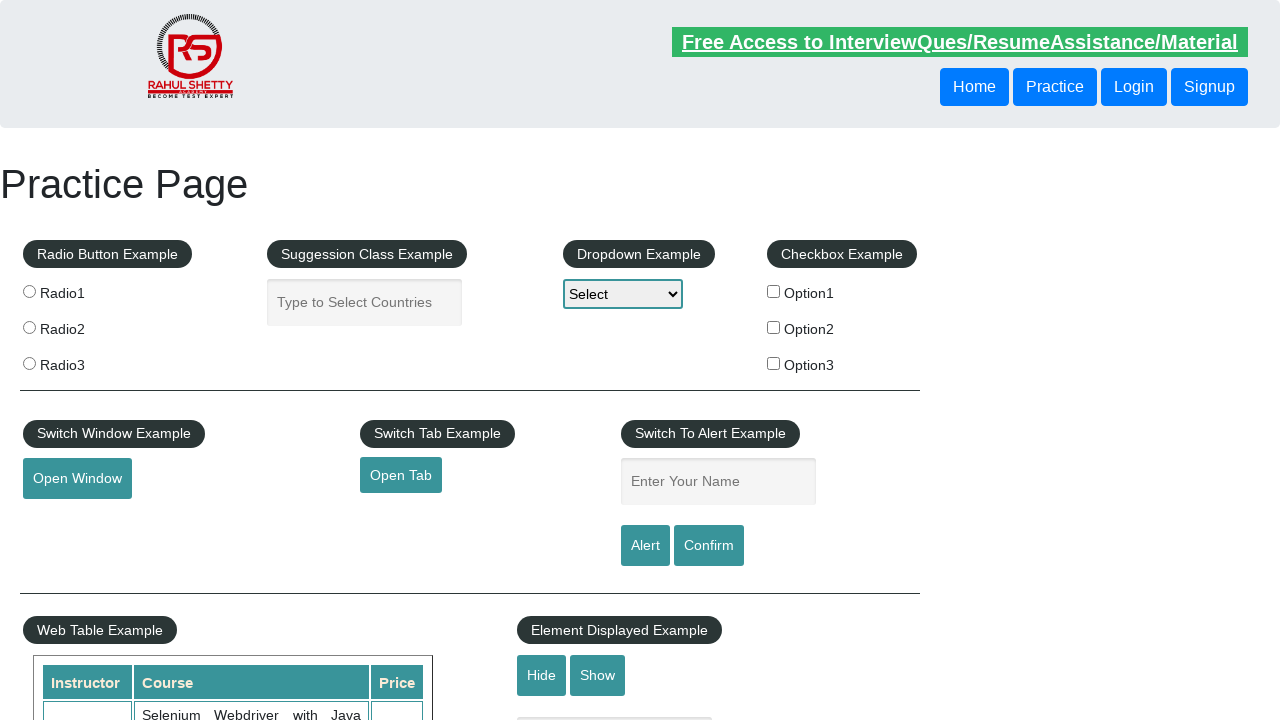

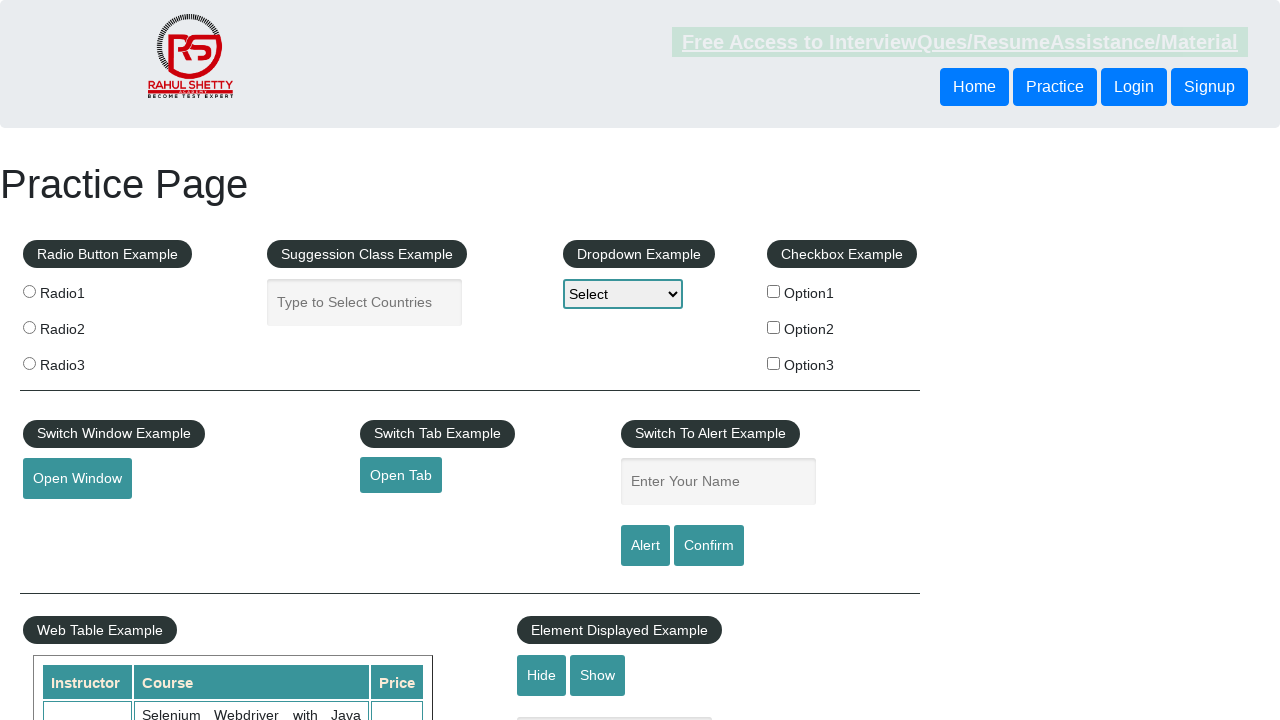